Navigates to the VsePlatezhi website and checks that the browser console does not contain any severe error messages

Starting URL: https://vp.ru/

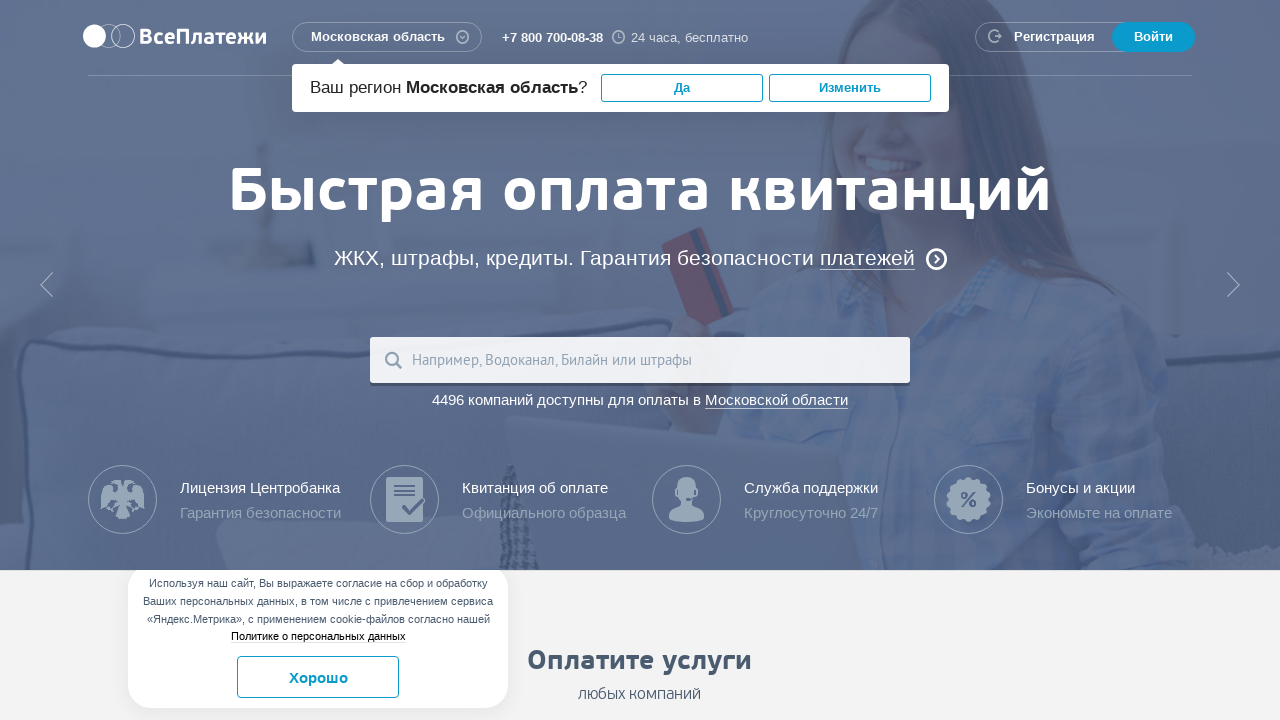

Registered console message listener
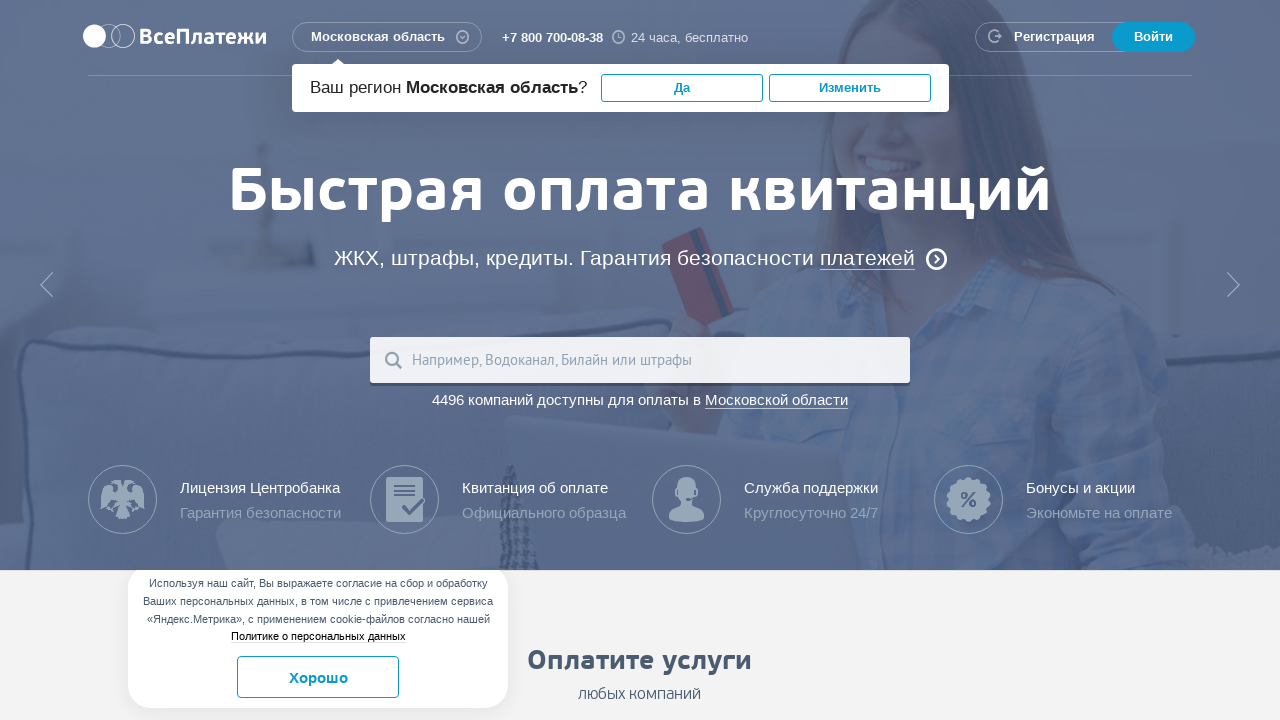

Reloaded the VsePlatezhi website
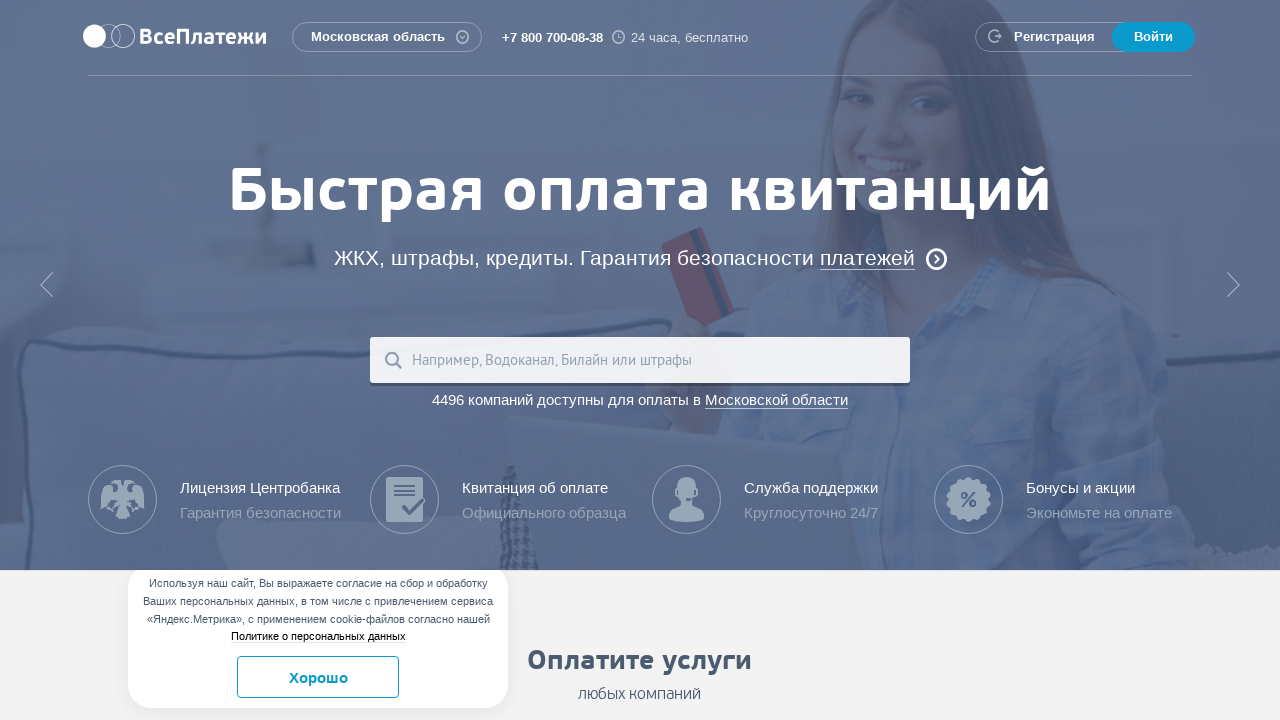

Waited for page to reach domcontentloaded state
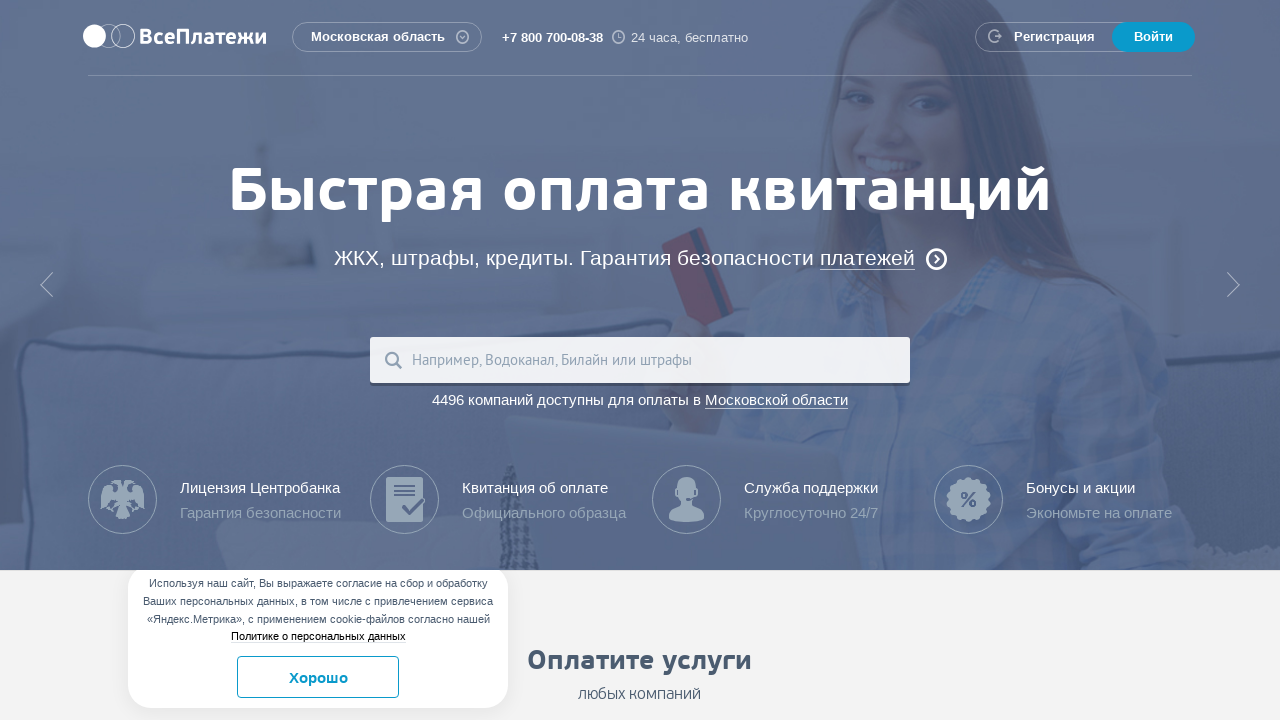

Verified that console does not contain SEVERE error messages
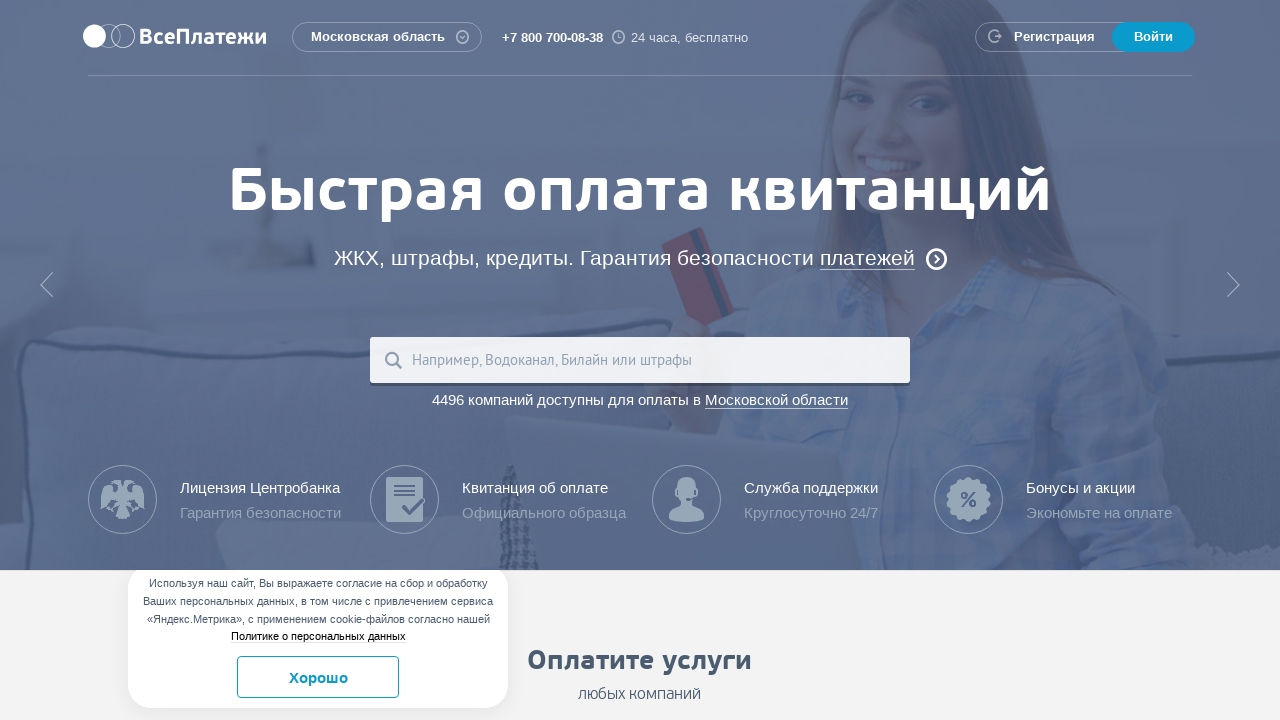

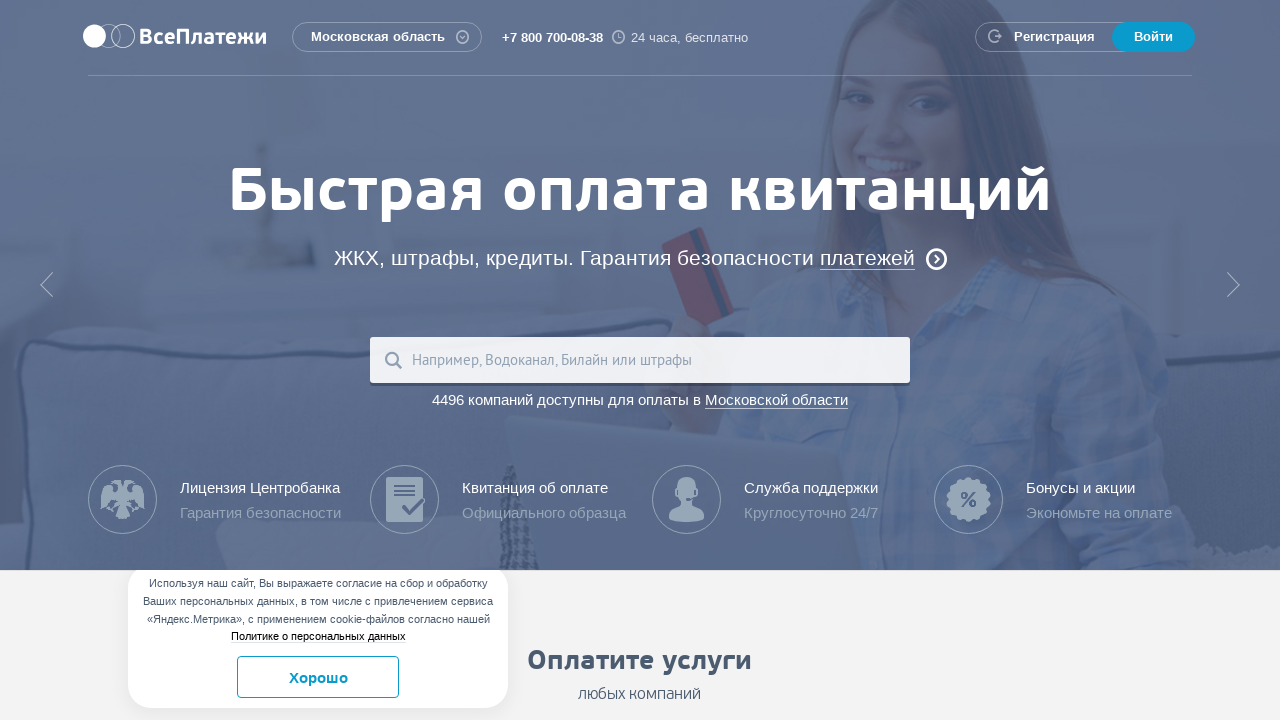